Tests horizontal slider functionality by moving it with arrow keys from 0 to 5 and back to 0, verifying the displayed value at each step.

Starting URL: https://the-internet.herokuapp.com/horizontal_slider

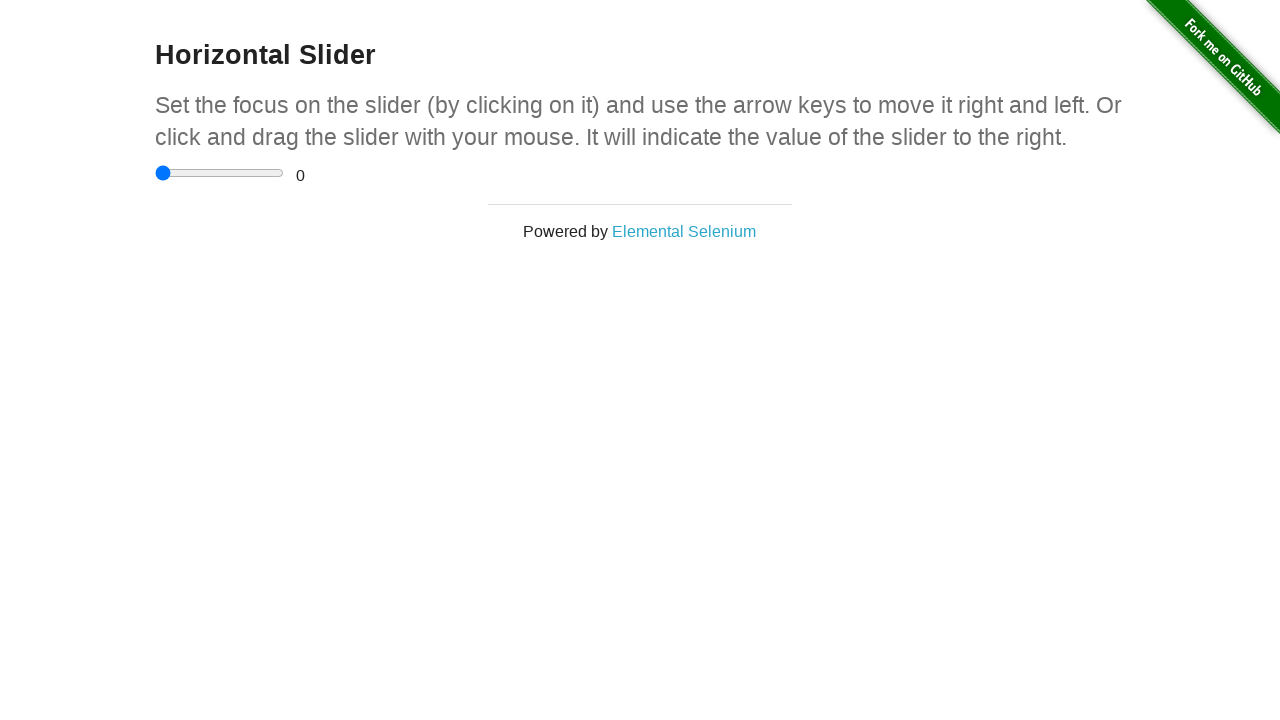

Navigated to horizontal slider test page
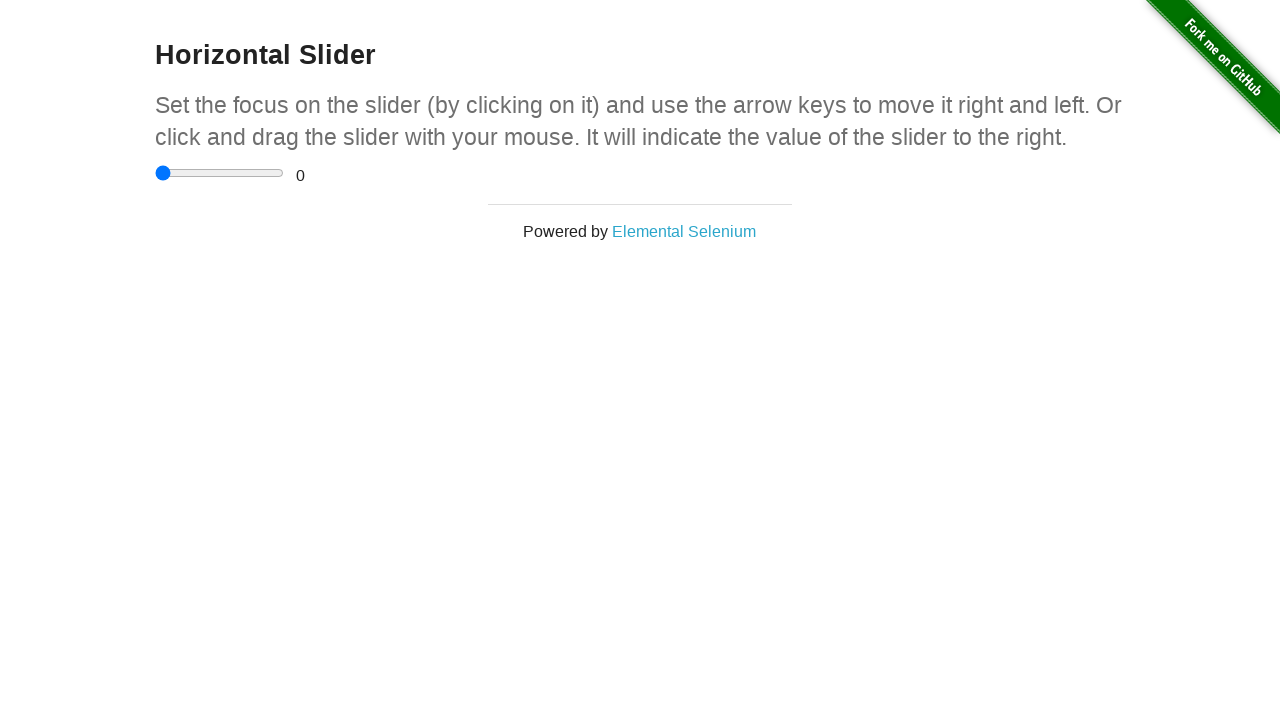

Located the horizontal slider element
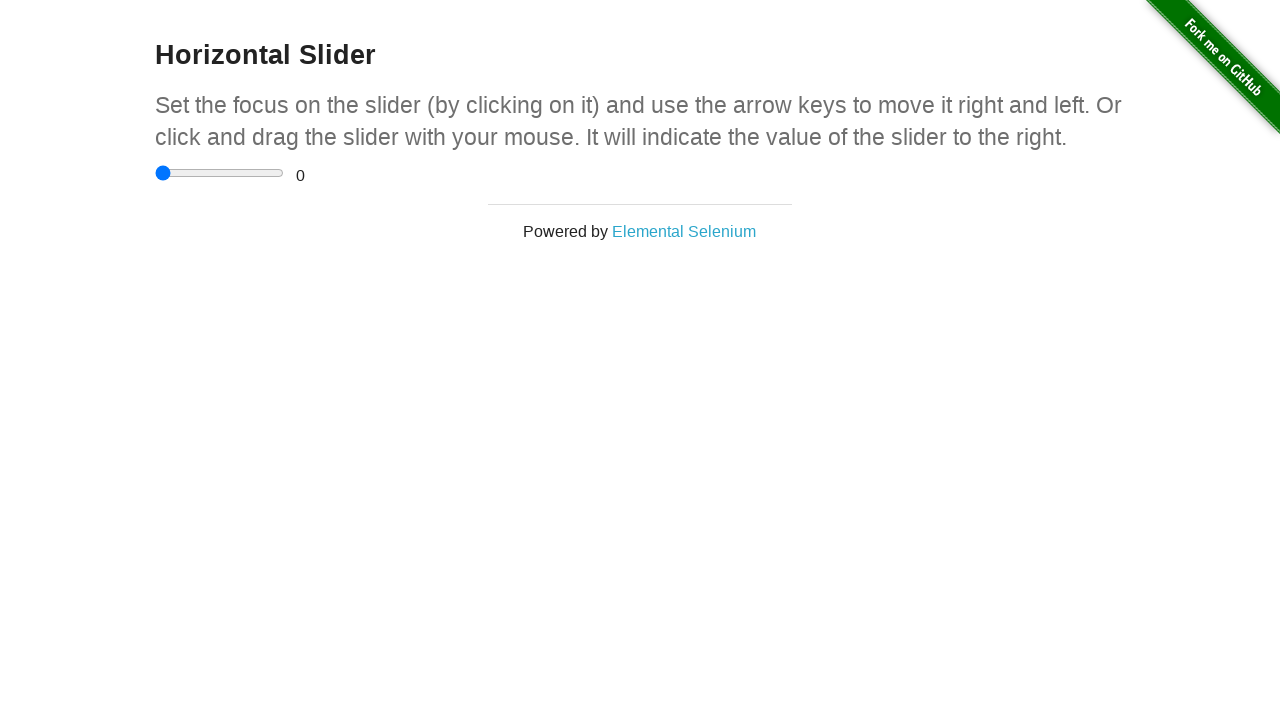

Located the range value display element
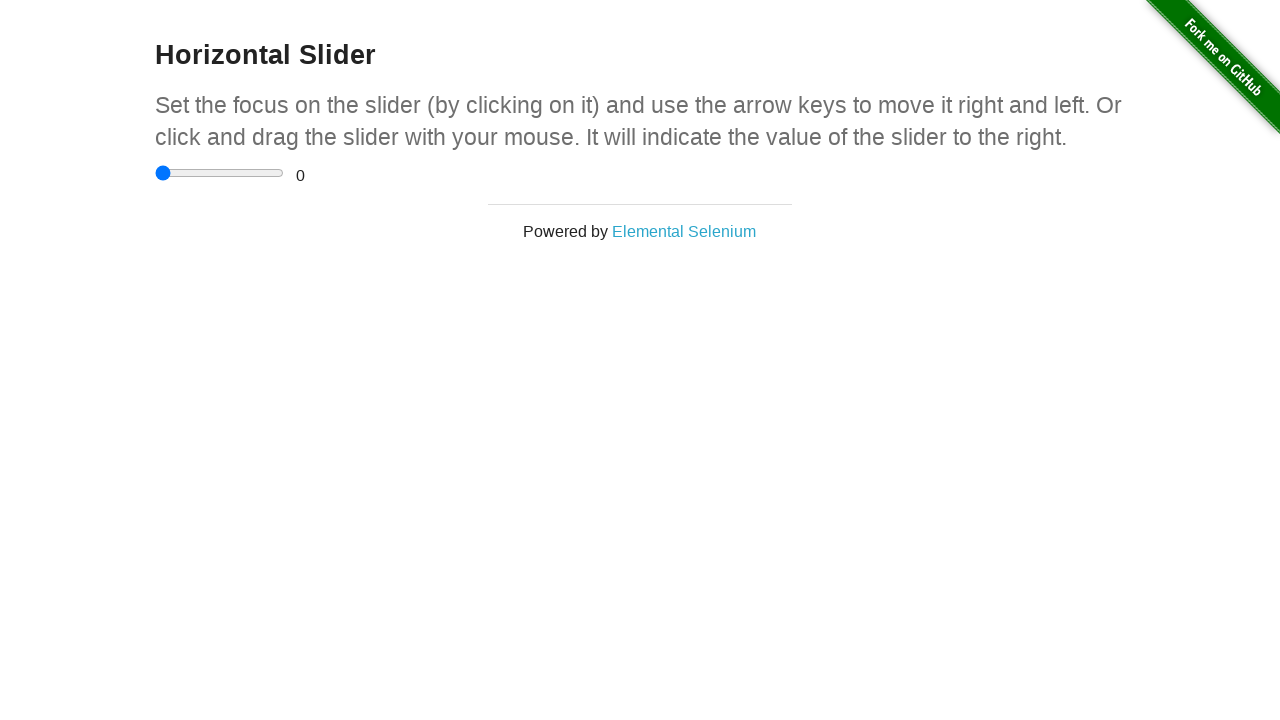

Verified initial slider value is 0
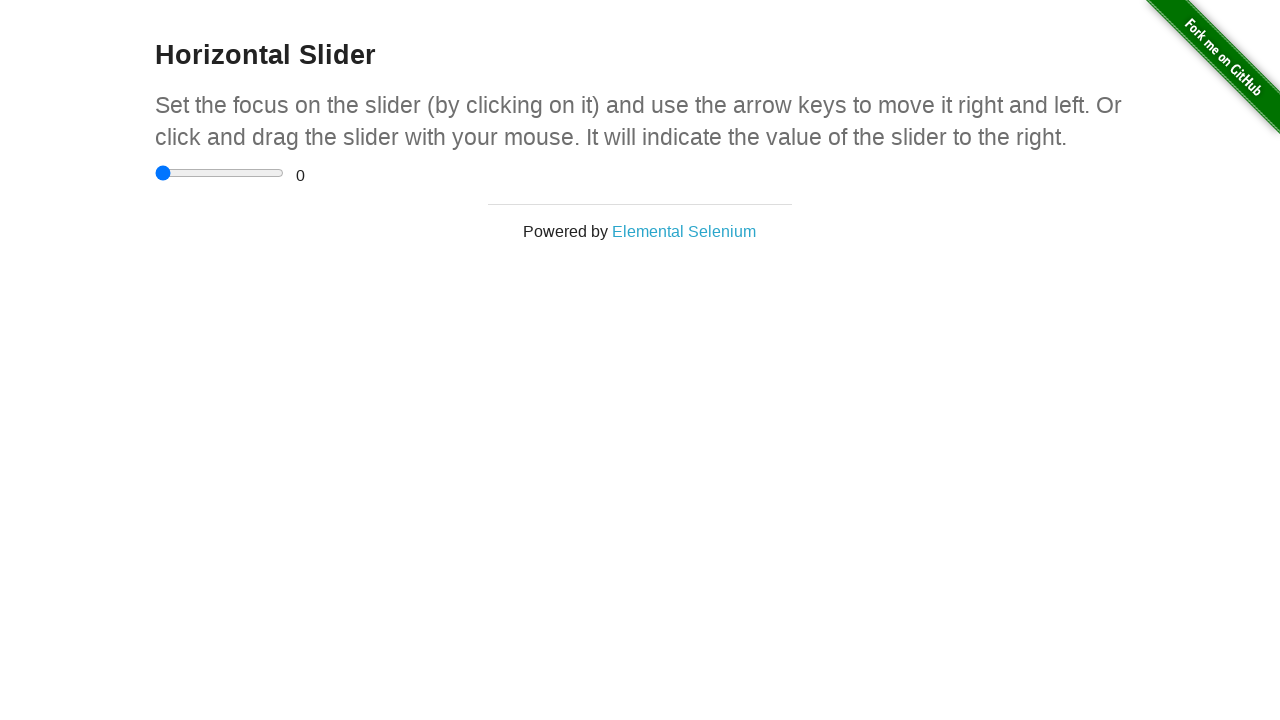

Pressed ArrowRight on slider (iteration 1/10) on input[type='range']
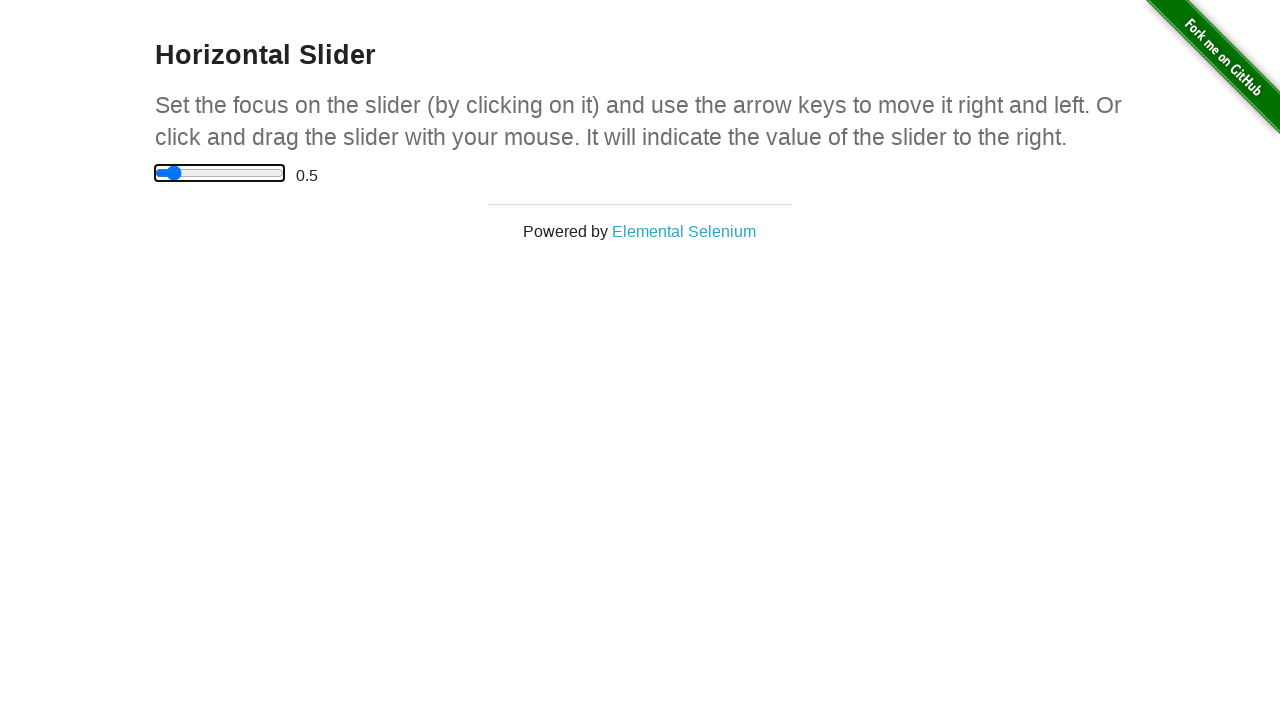

Pressed ArrowRight on slider (iteration 2/10) on input[type='range']
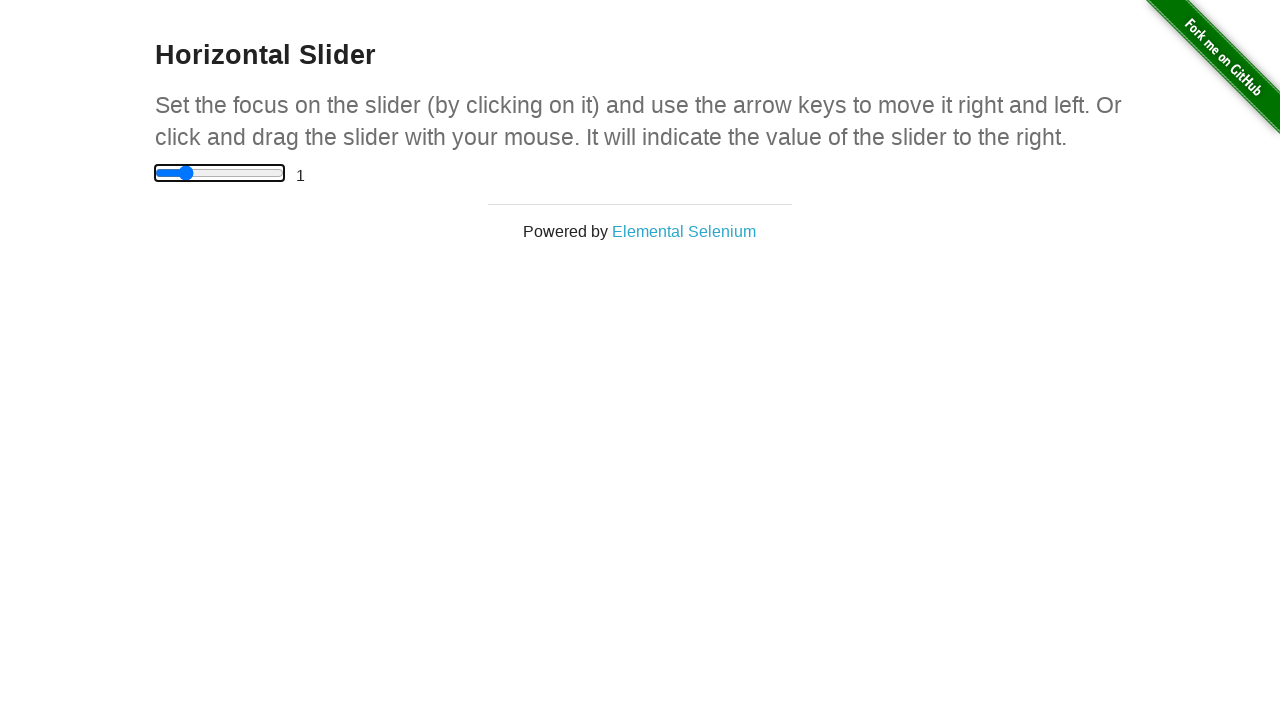

Pressed ArrowRight on slider (iteration 3/10) on input[type='range']
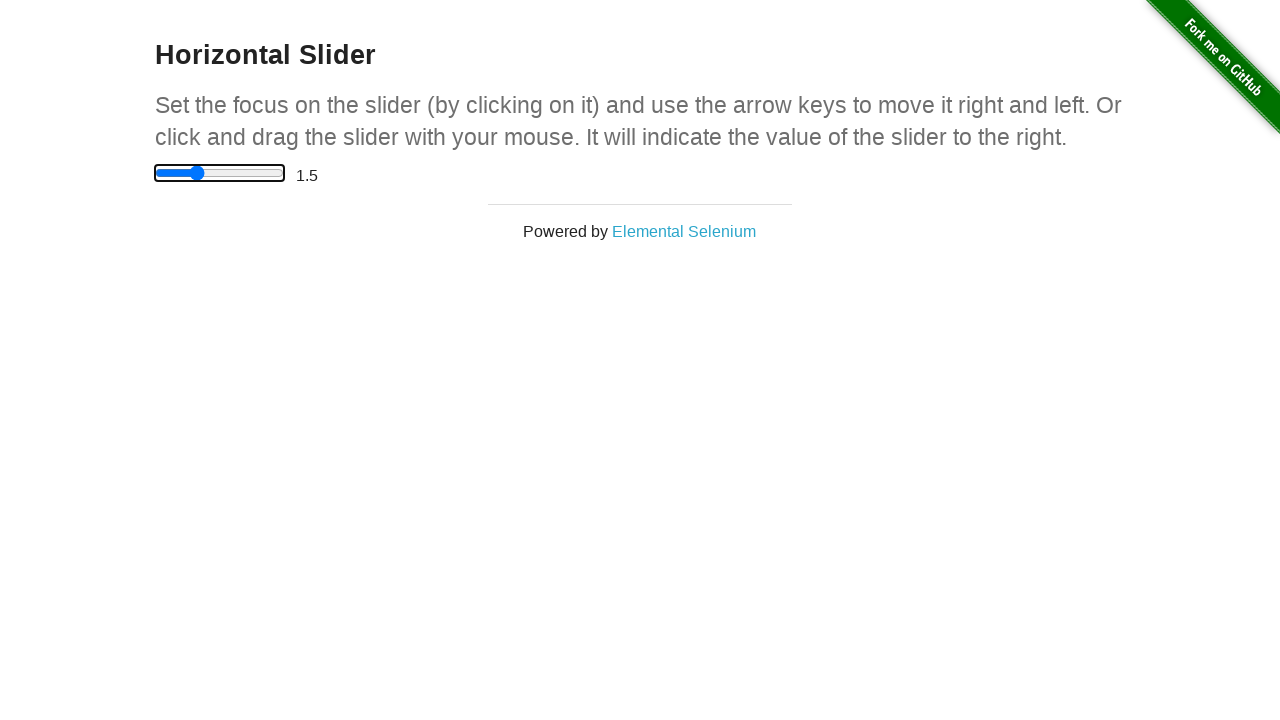

Pressed ArrowRight on slider (iteration 4/10) on input[type='range']
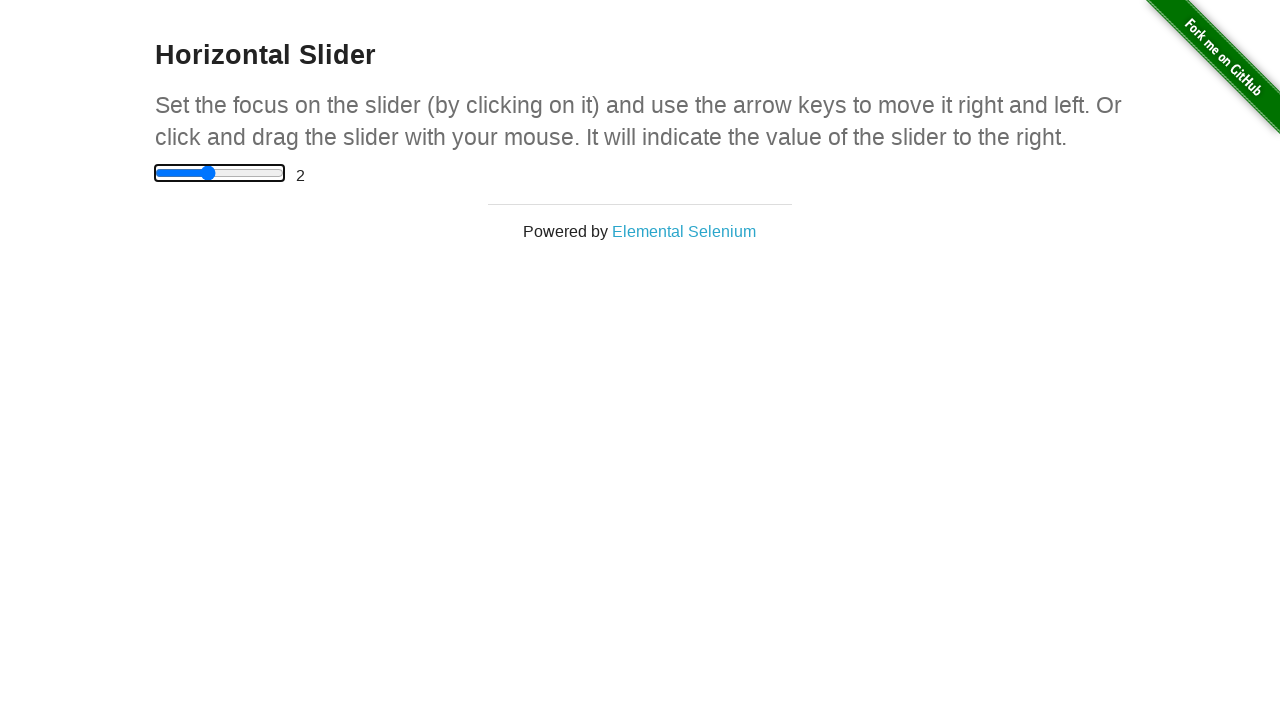

Pressed ArrowRight on slider (iteration 5/10) on input[type='range']
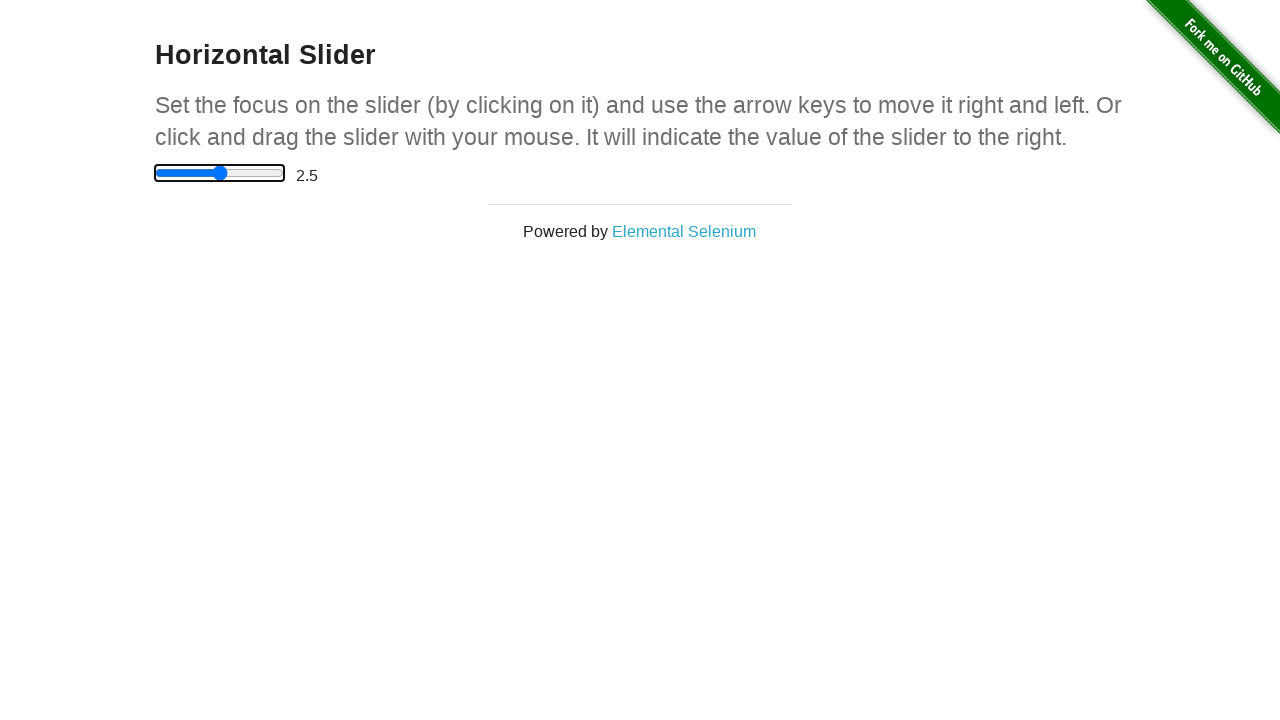

Pressed ArrowRight on slider (iteration 6/10) on input[type='range']
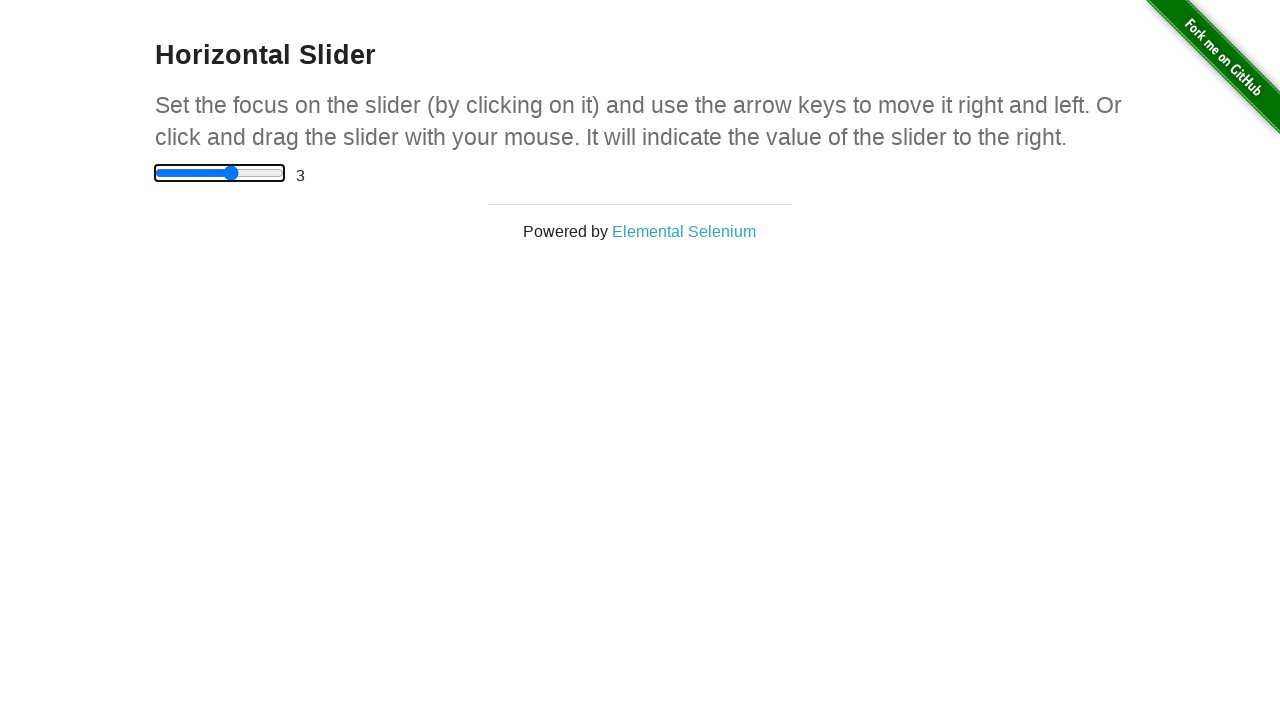

Pressed ArrowRight on slider (iteration 7/10) on input[type='range']
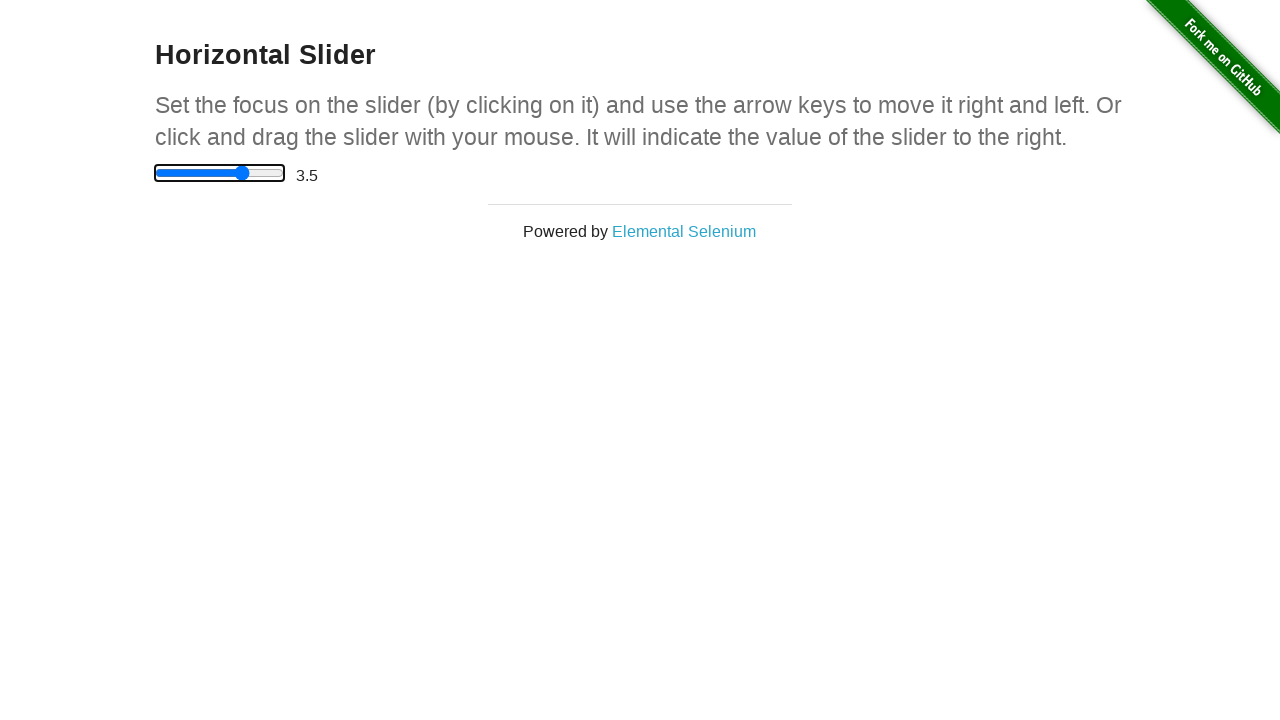

Pressed ArrowRight on slider (iteration 8/10) on input[type='range']
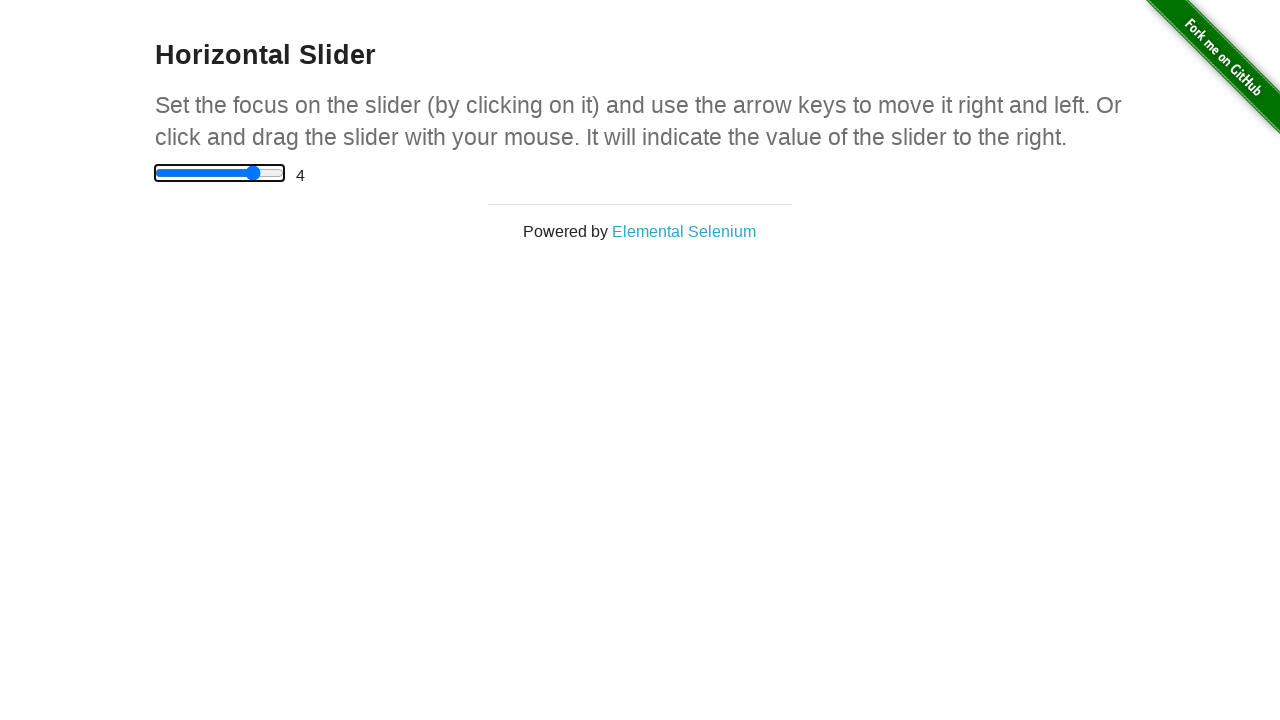

Pressed ArrowRight on slider (iteration 9/10) on input[type='range']
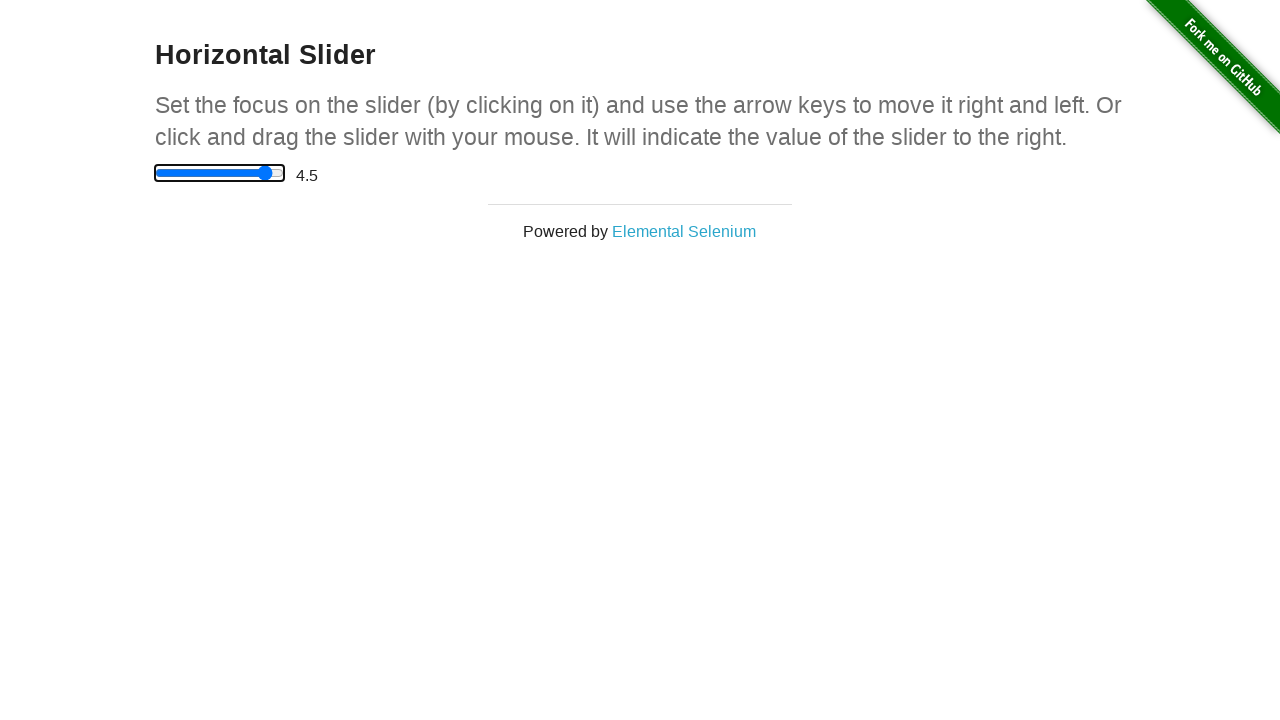

Pressed ArrowRight on slider (iteration 10/10) on input[type='range']
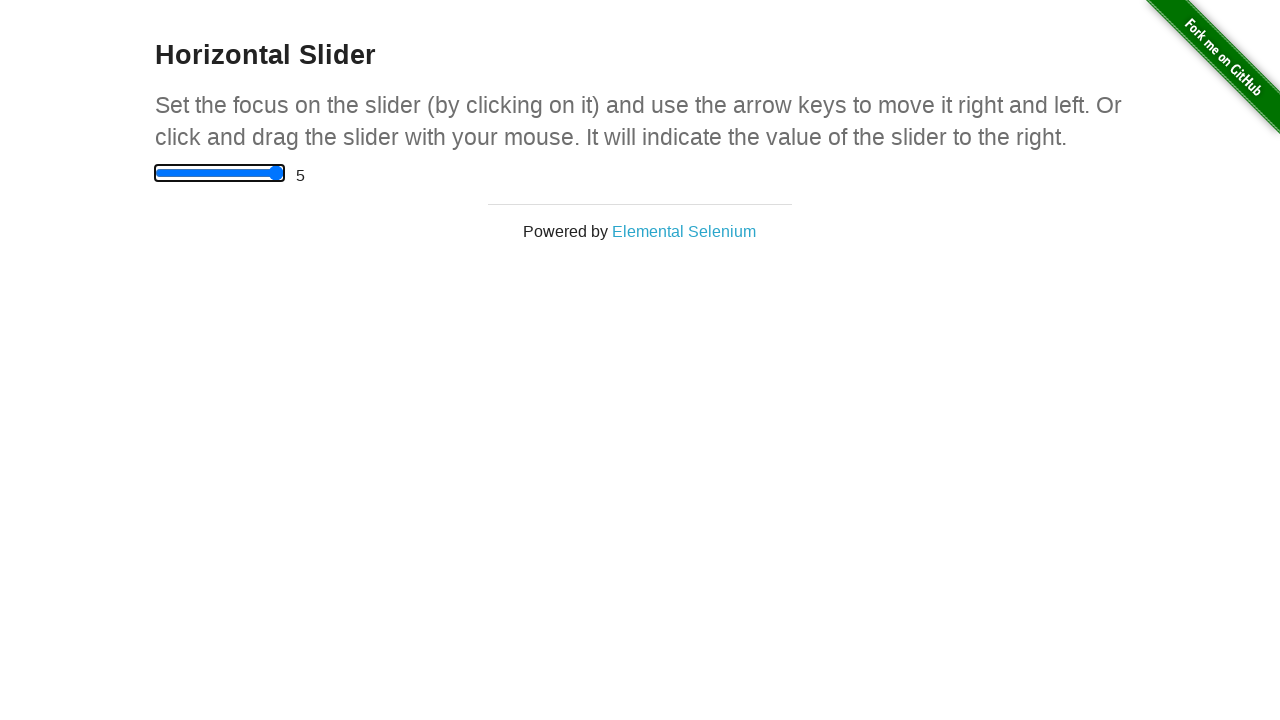

Verified slider reached maximum value of 5
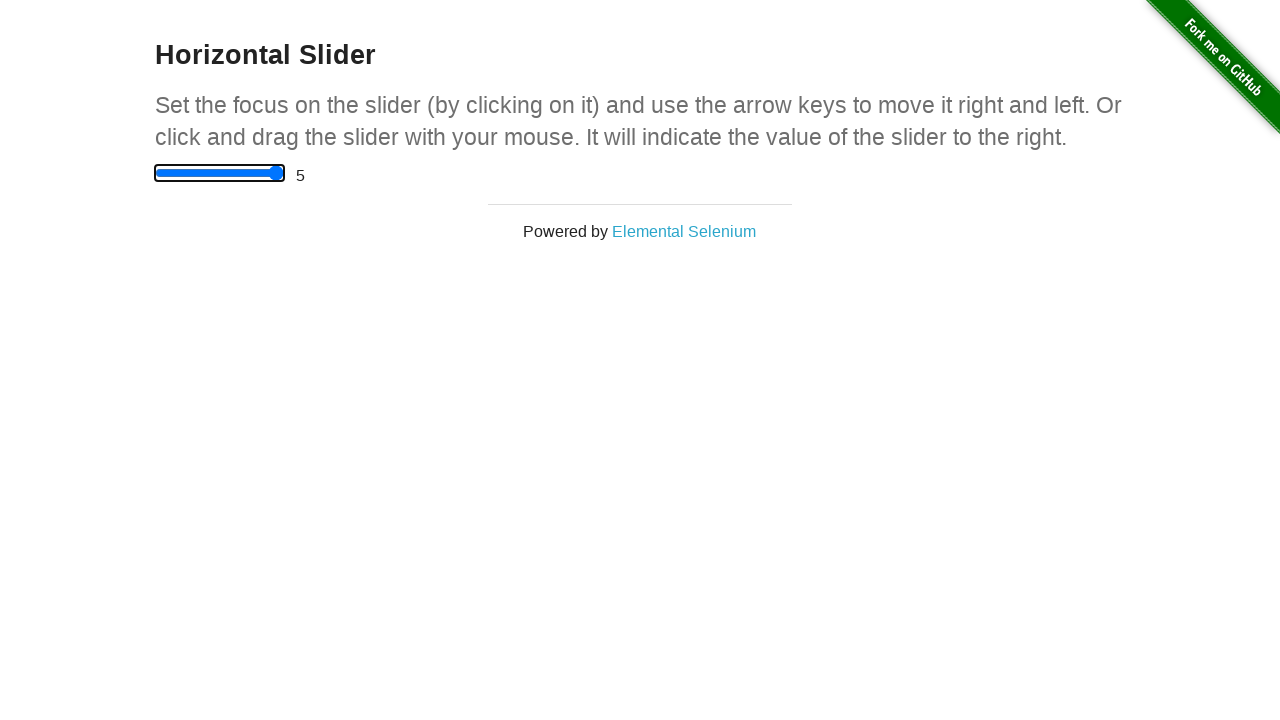

Pressed ArrowLeft on slider (iteration 1/10) on input[type='range']
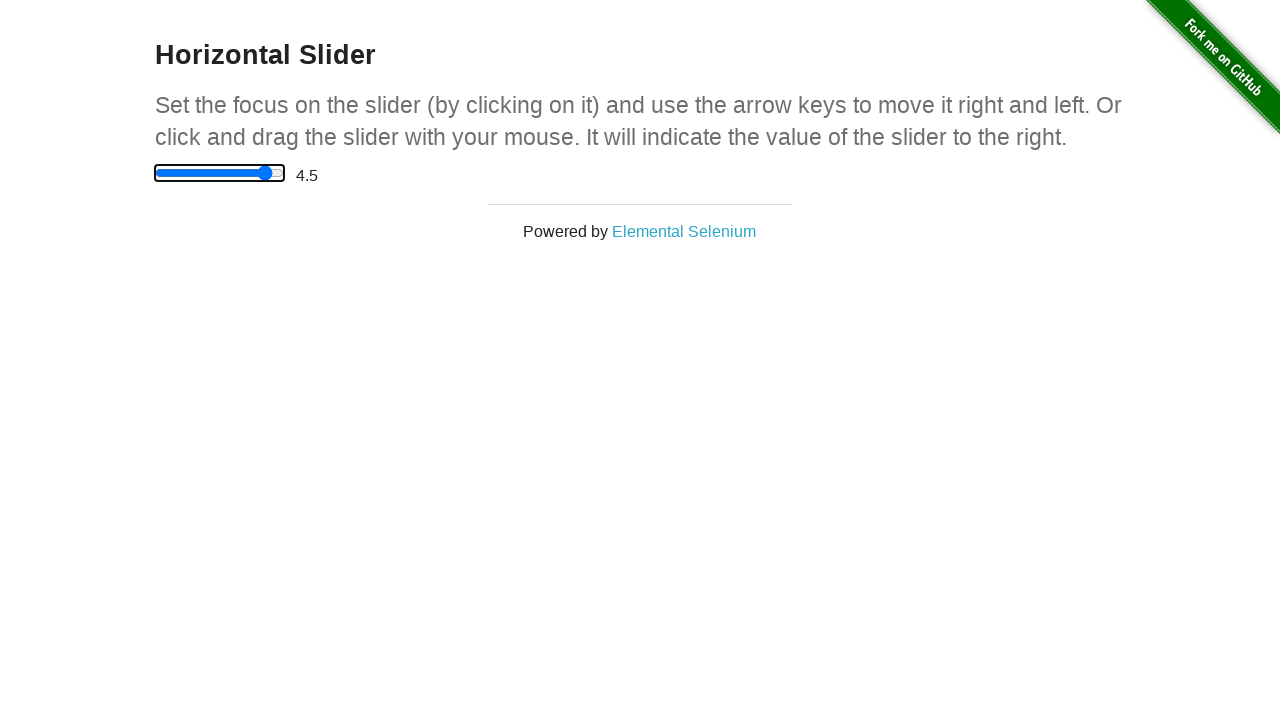

Pressed ArrowLeft on slider (iteration 2/10) on input[type='range']
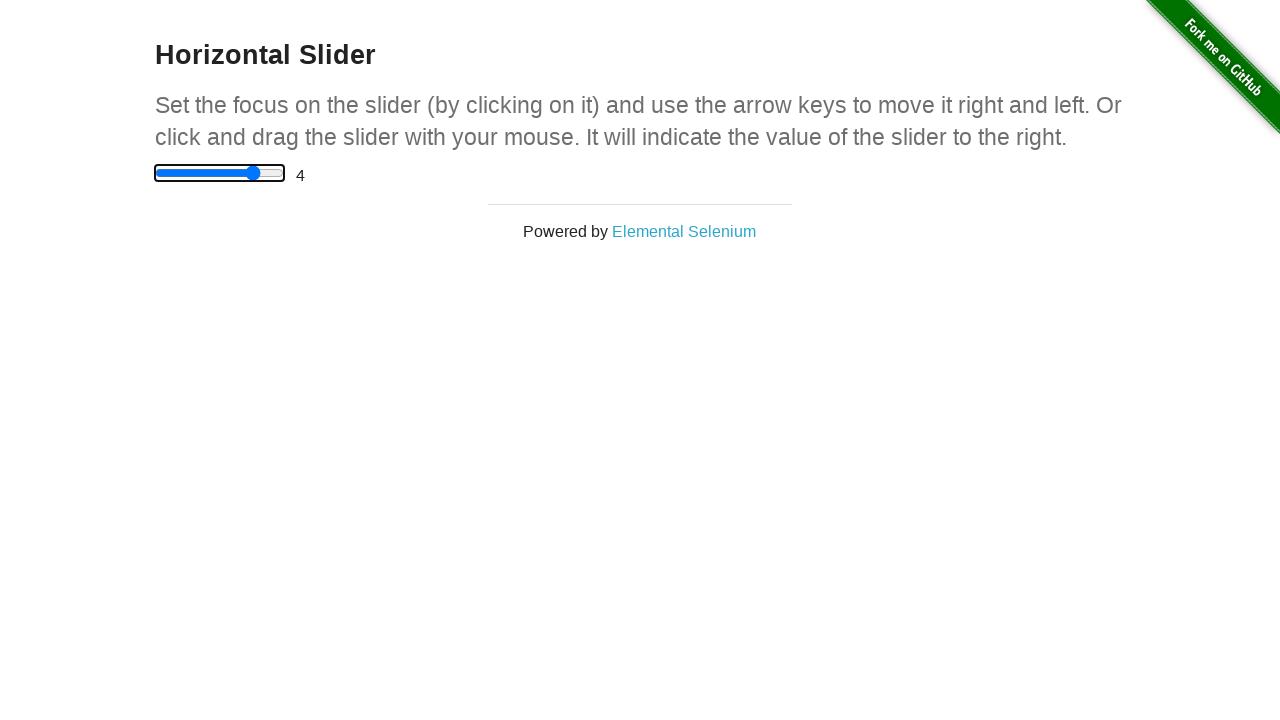

Pressed ArrowLeft on slider (iteration 3/10) on input[type='range']
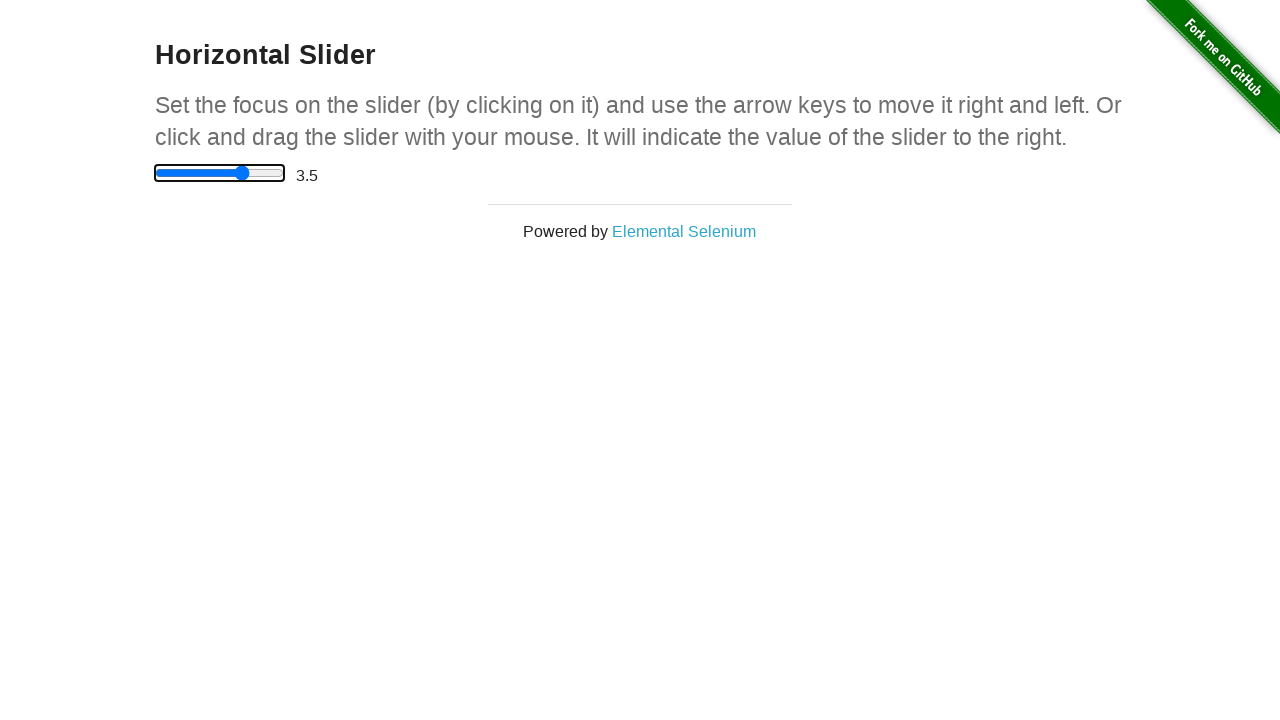

Pressed ArrowLeft on slider (iteration 4/10) on input[type='range']
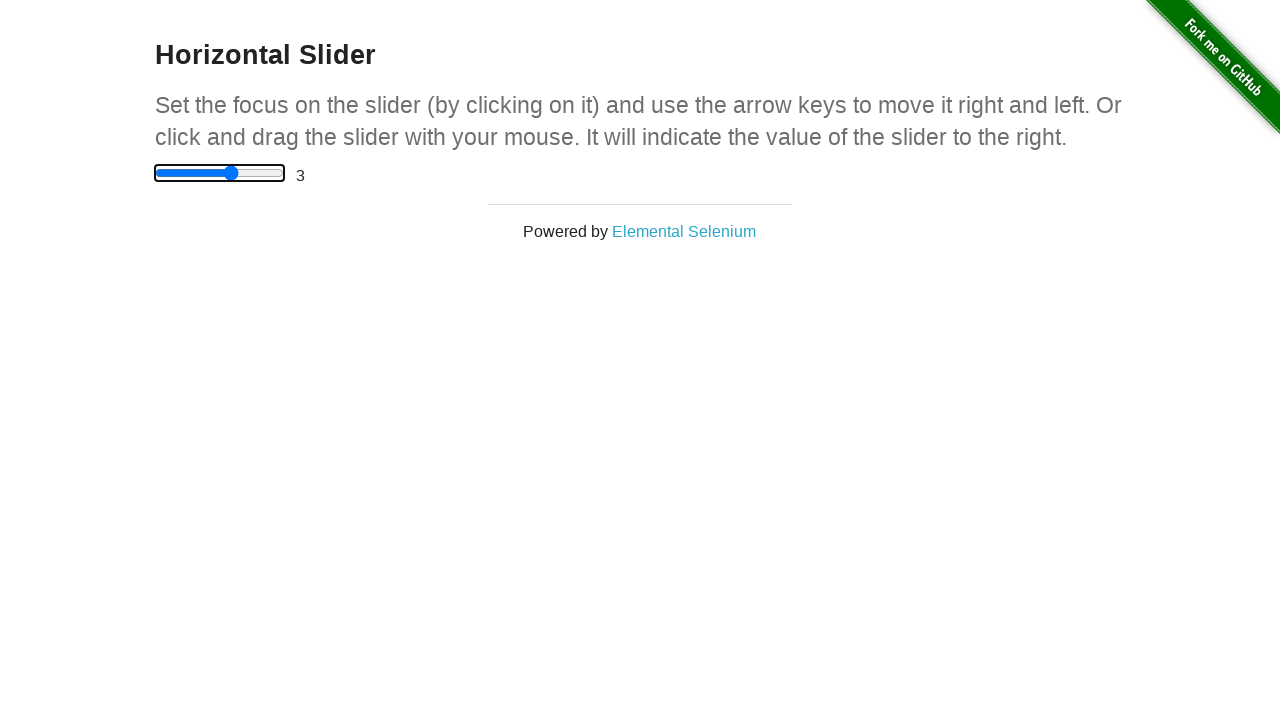

Pressed ArrowLeft on slider (iteration 5/10) on input[type='range']
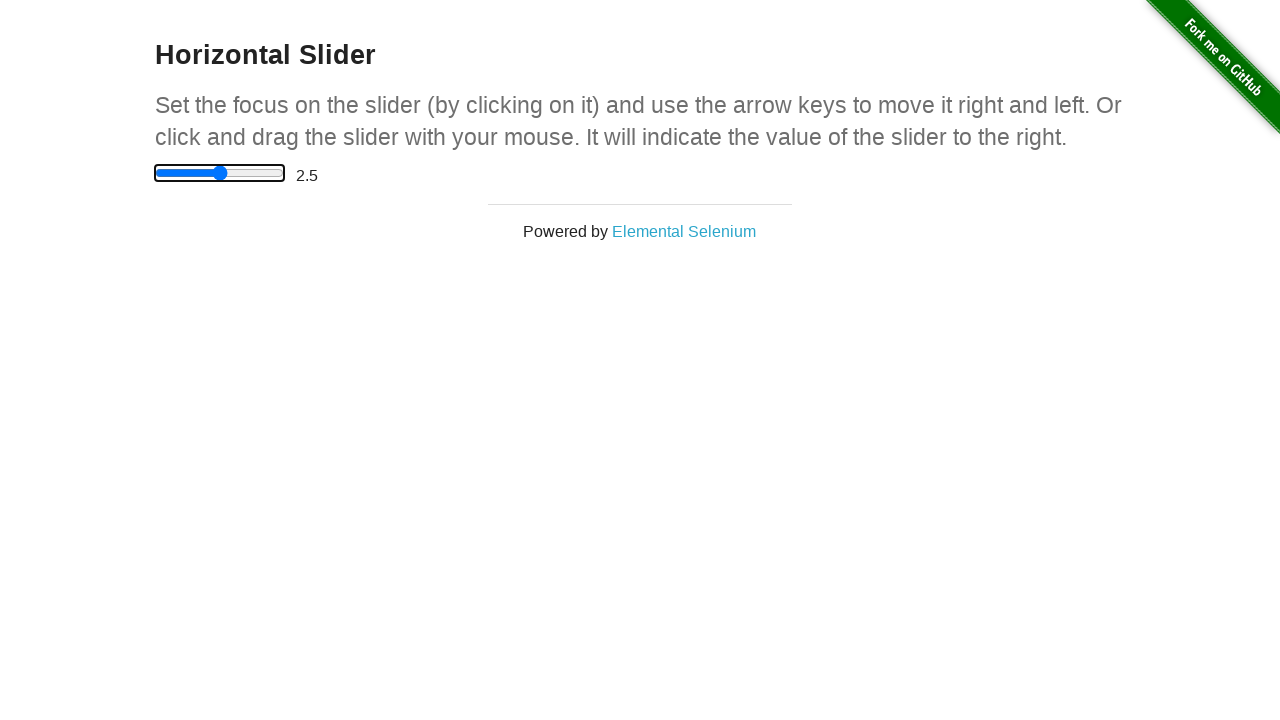

Pressed ArrowLeft on slider (iteration 6/10) on input[type='range']
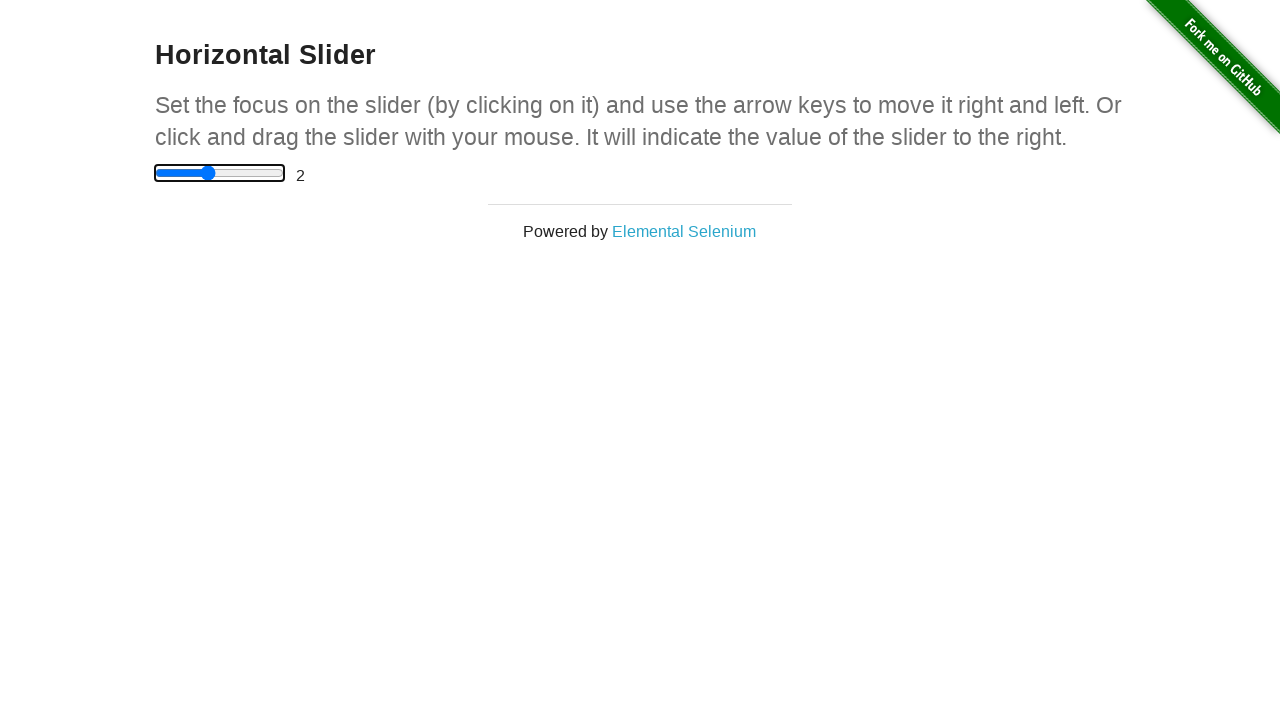

Pressed ArrowLeft on slider (iteration 7/10) on input[type='range']
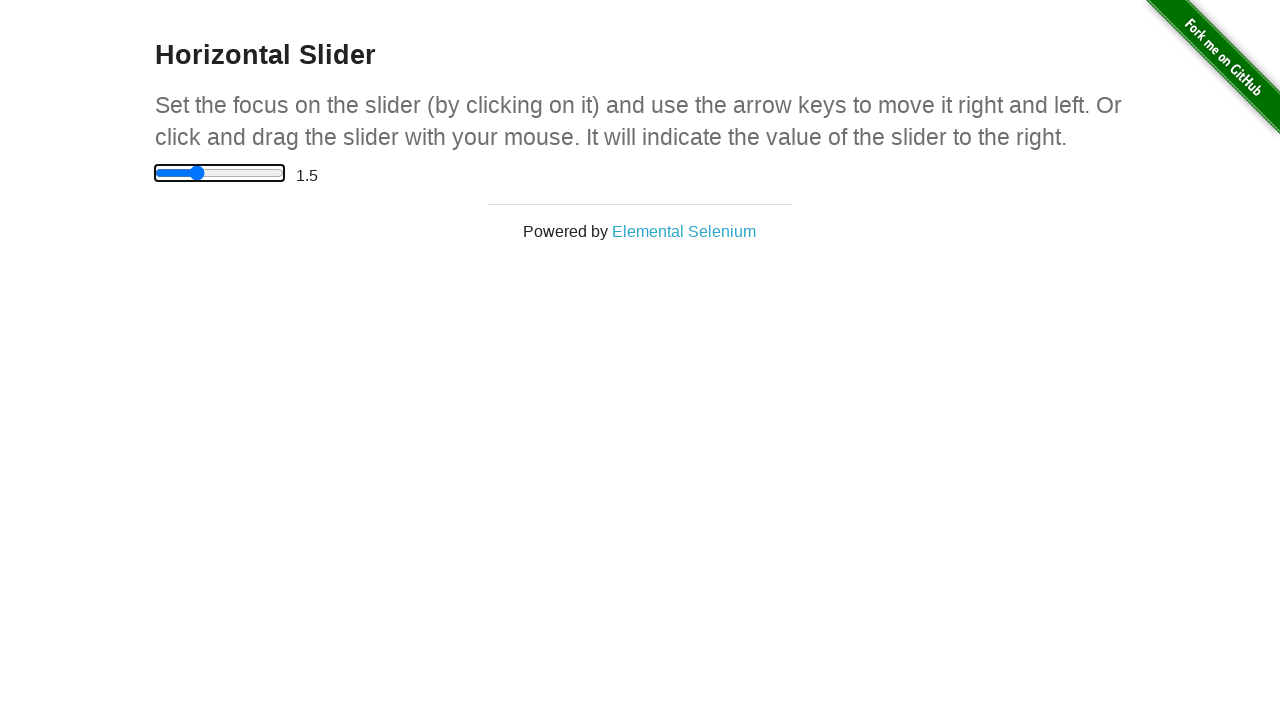

Pressed ArrowLeft on slider (iteration 8/10) on input[type='range']
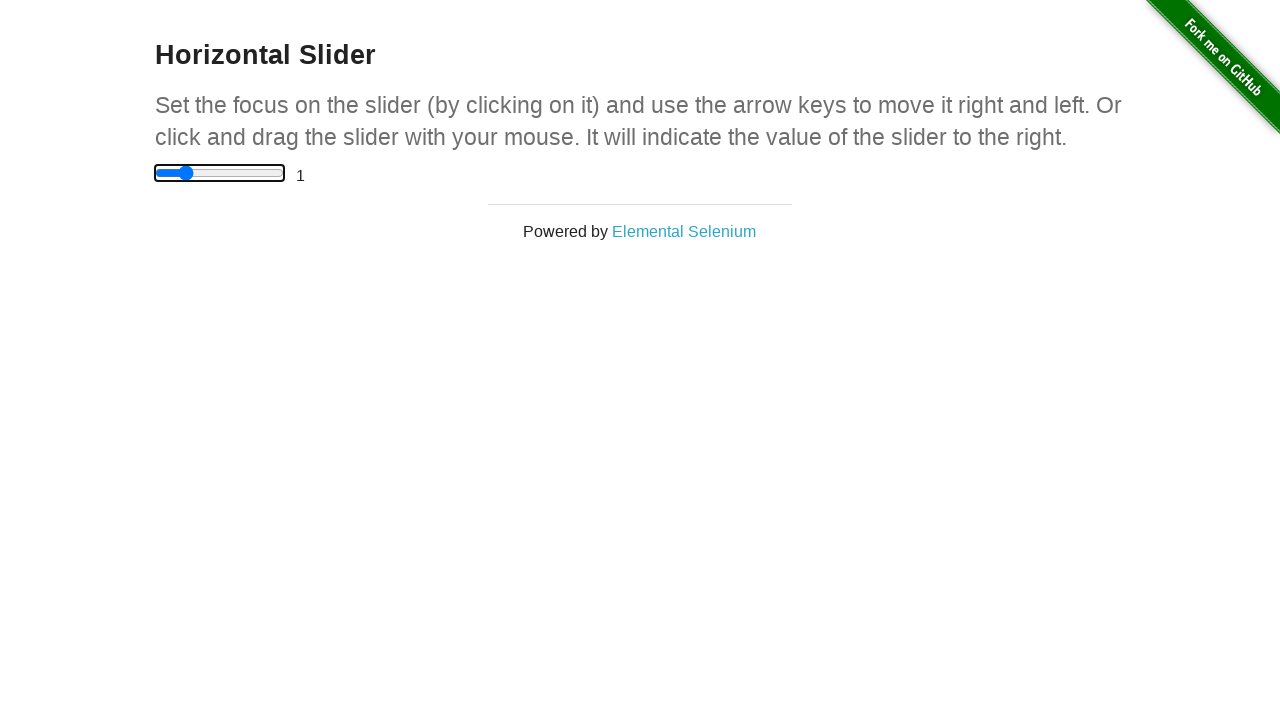

Pressed ArrowLeft on slider (iteration 9/10) on input[type='range']
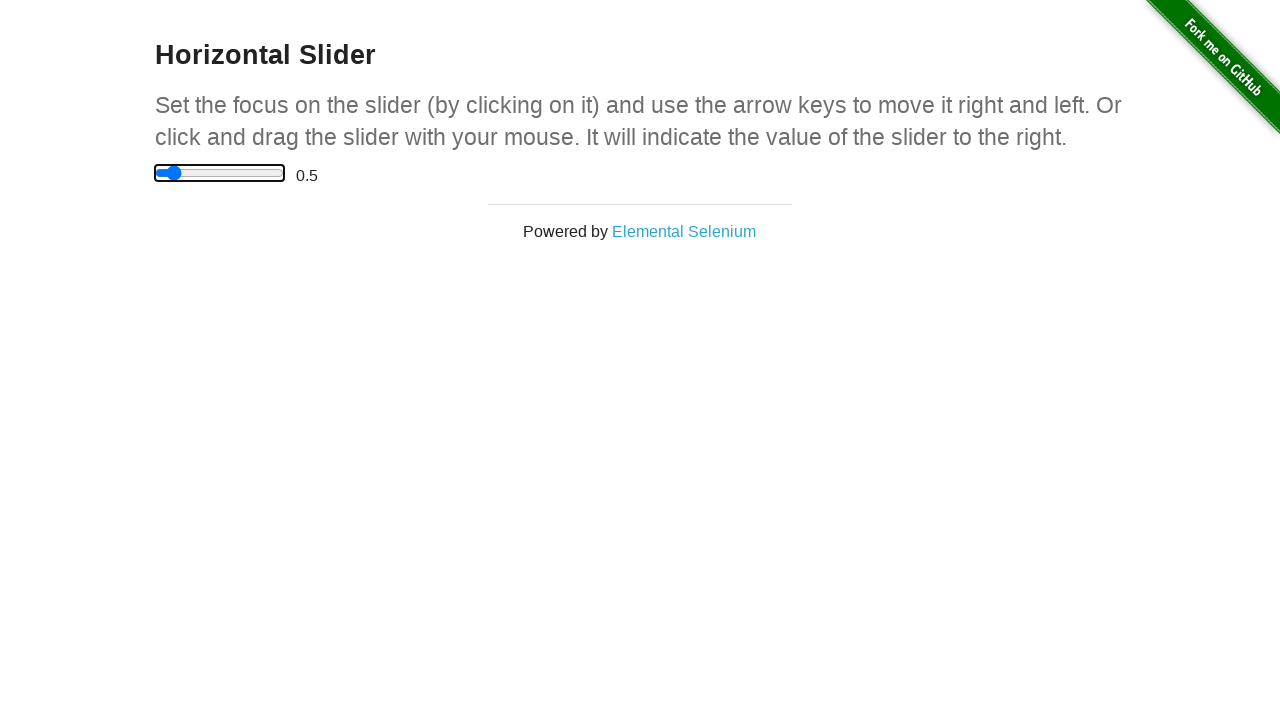

Pressed ArrowLeft on slider (iteration 10/10) on input[type='range']
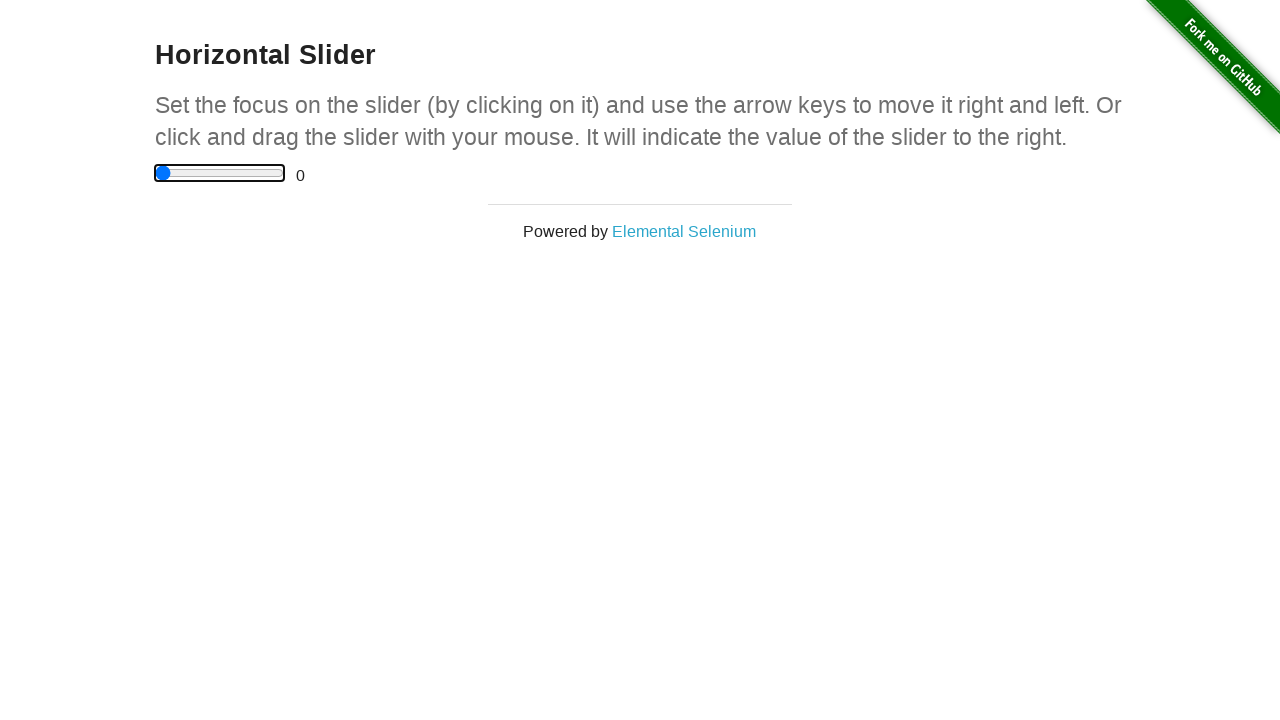

Verified slider returned to initial value of 0
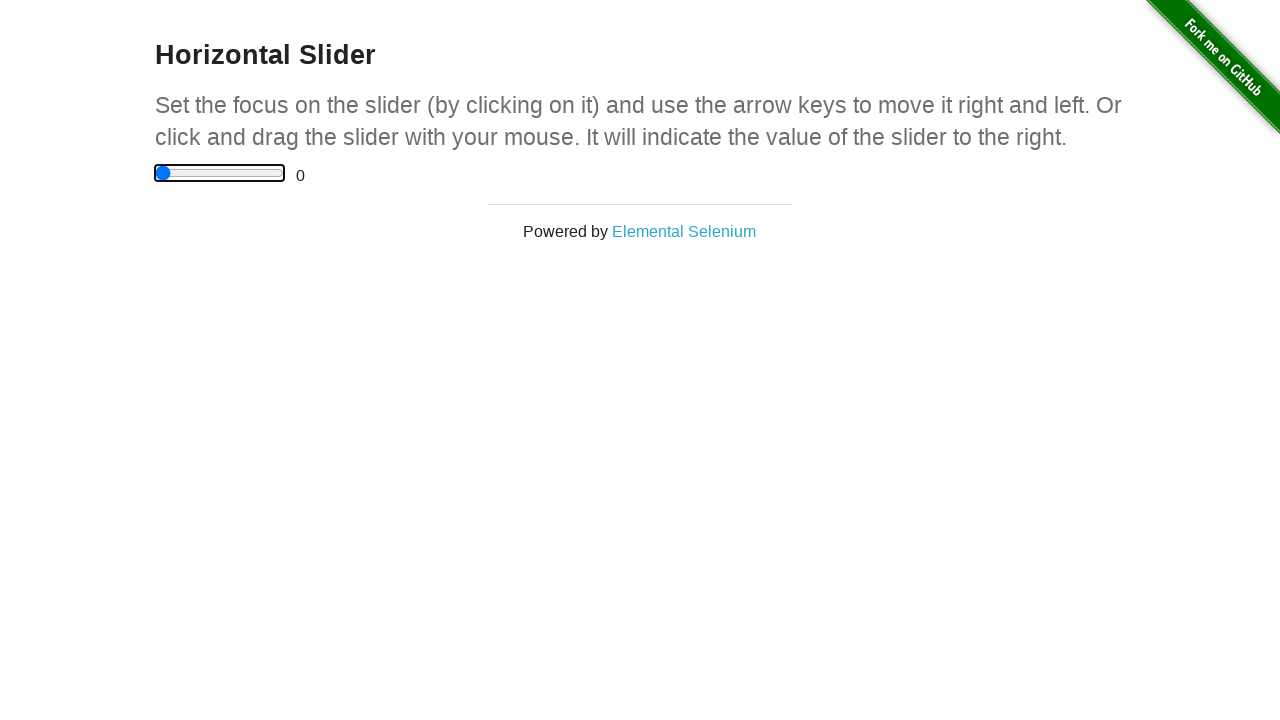

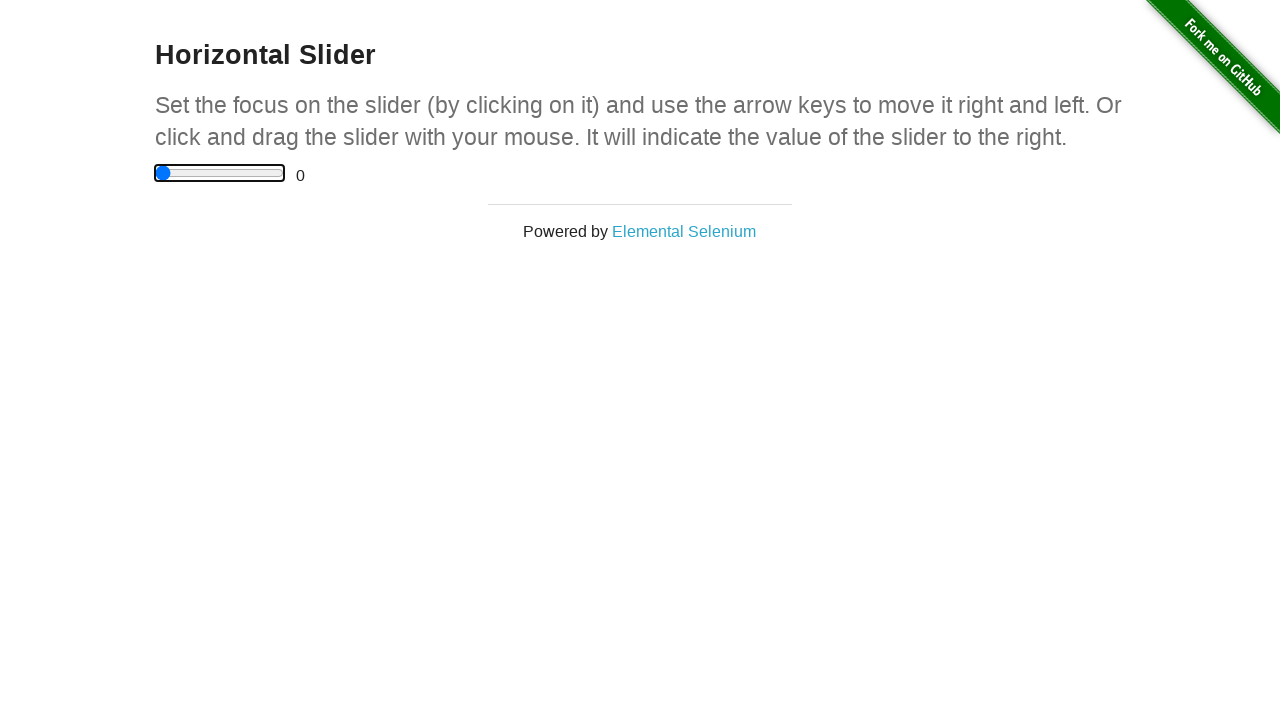